Tests e-commerce cart functionality by iterating through product listings and adding specific vegetables (Broccoli, Cucumber, Beetroot, Carrot) to the shopping cart.

Starting URL: https://rahulshettyacademy.com/seleniumPractise/#/

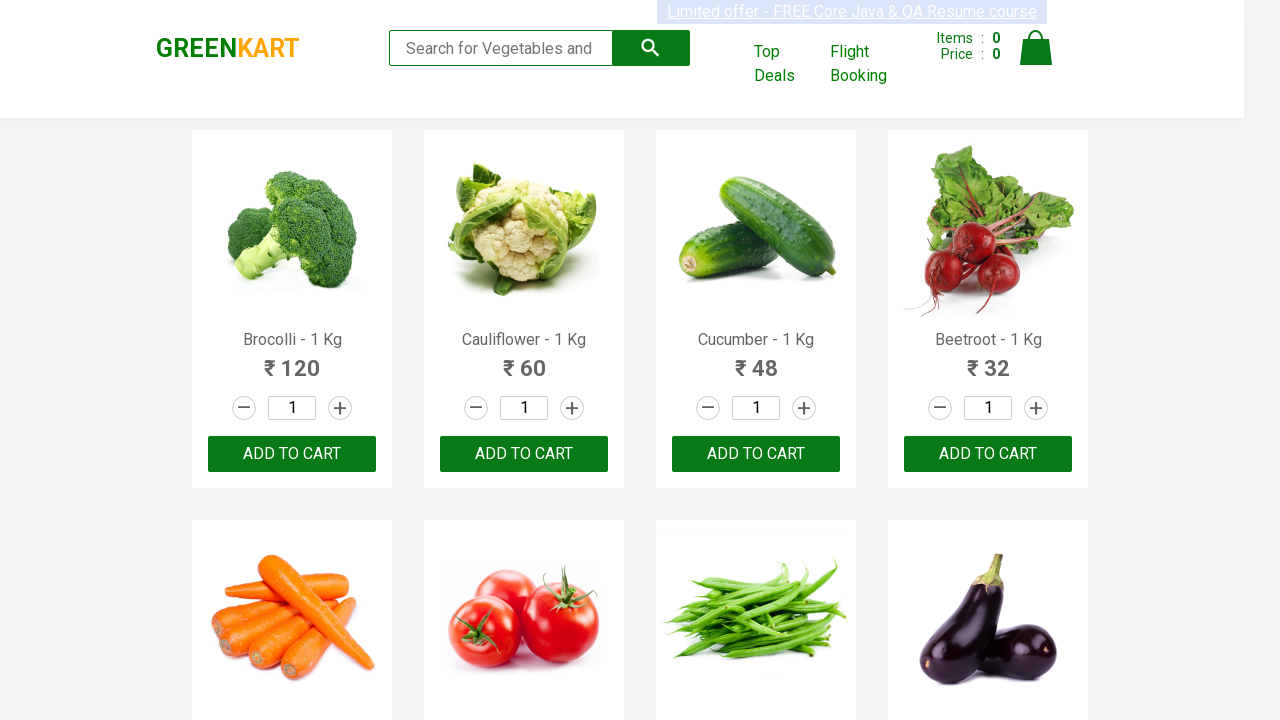

Waited for product listings to load
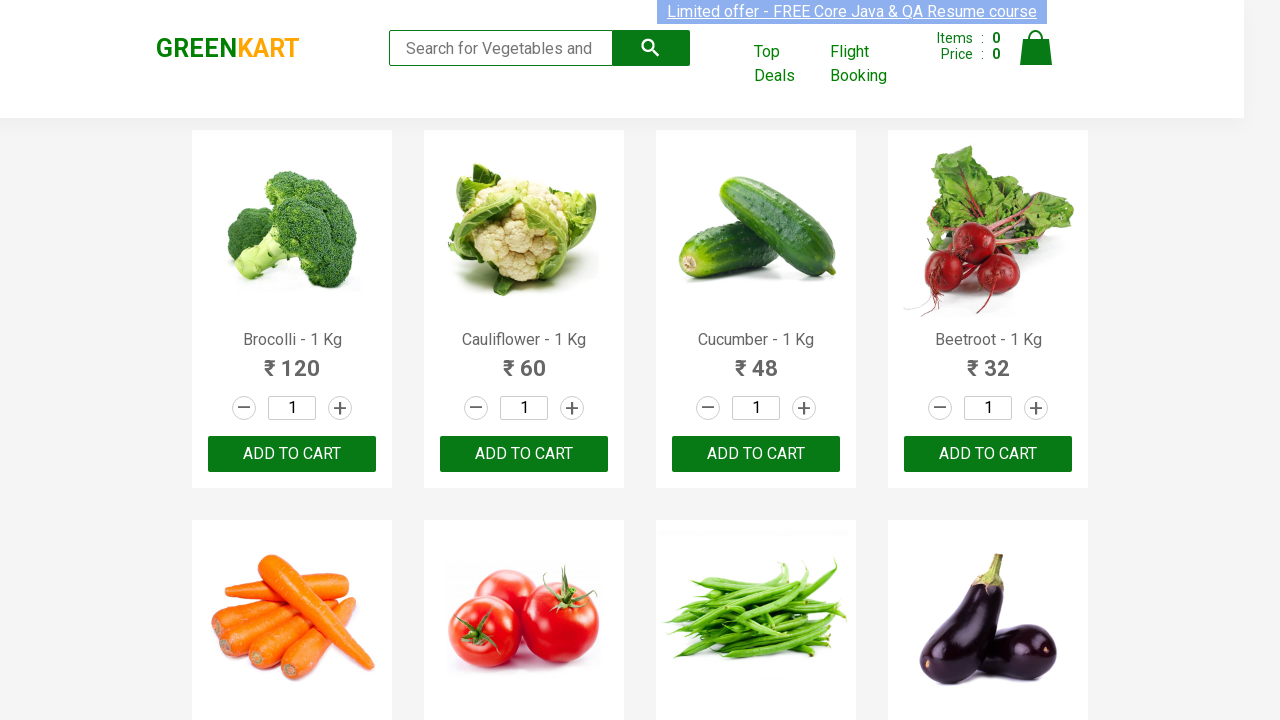

Retrieved all product name elements from the page
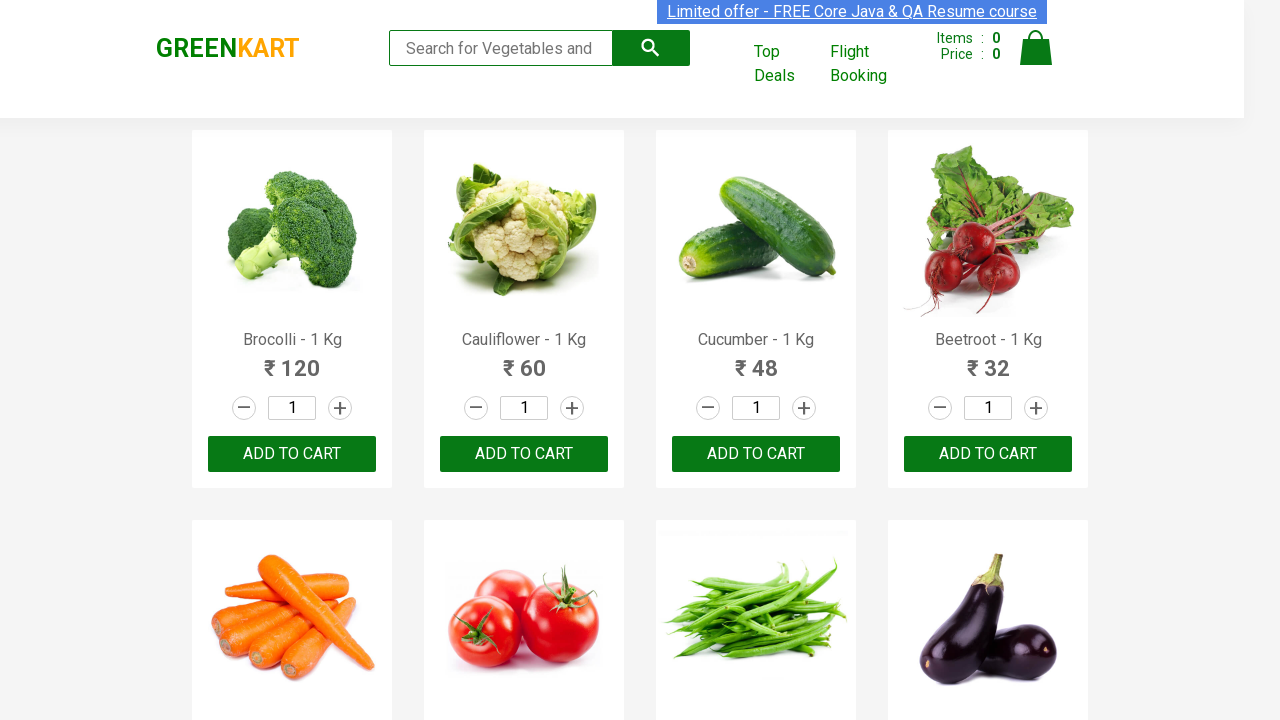

Found product 'Brocolli' in vegetables list
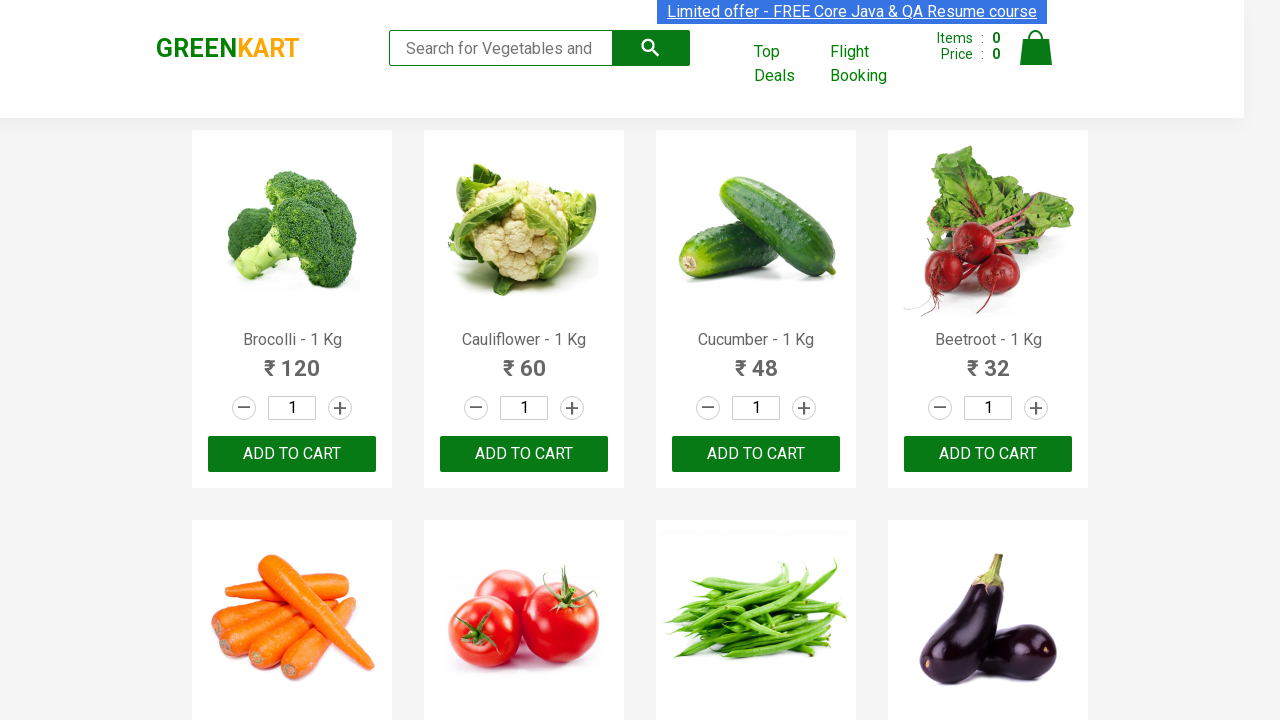

Added 'Brocolli' to shopping cart at (292, 454) on xpath=//div[@class='product-action']/button >> nth=0
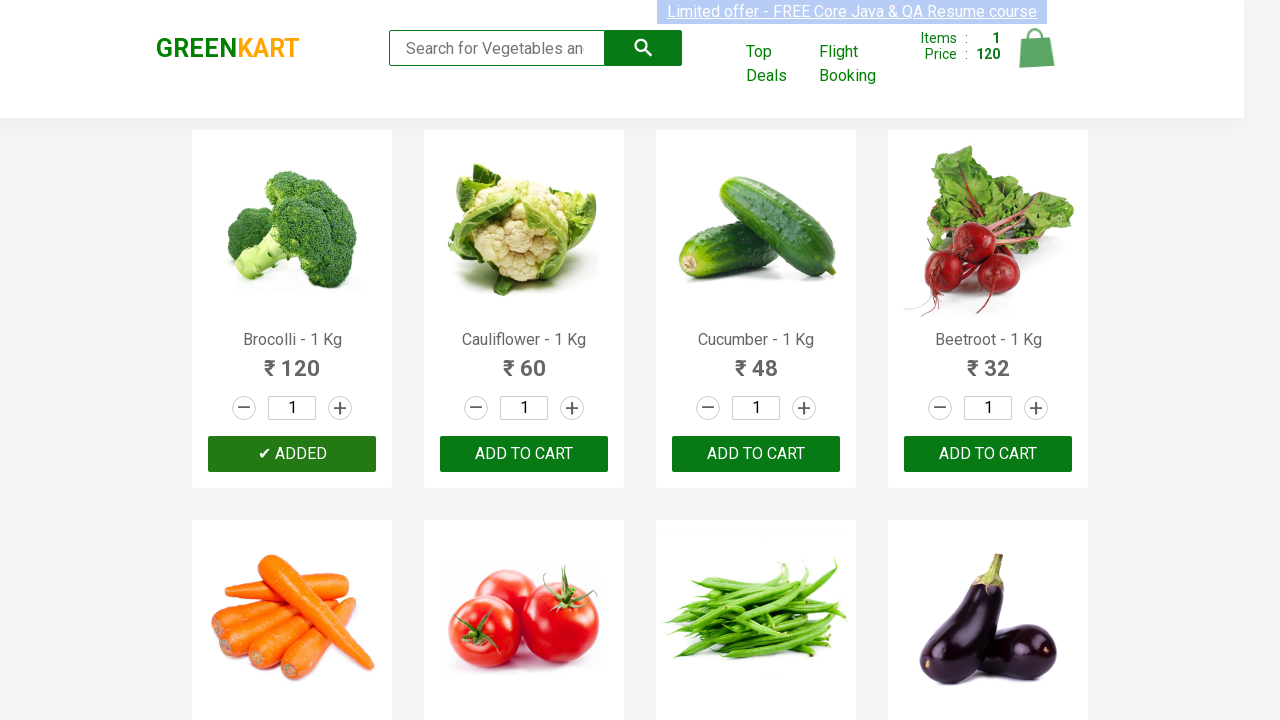

Found product 'Cucumber' in vegetables list
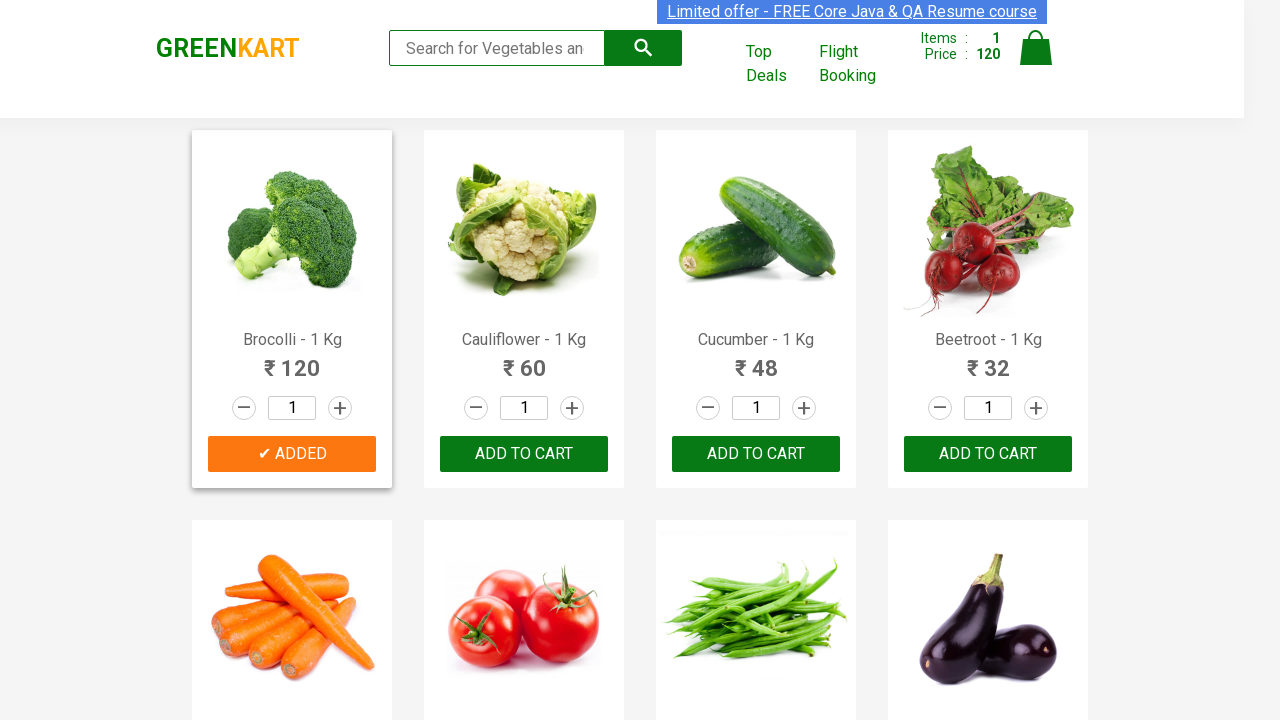

Added 'Cucumber' to shopping cart at (756, 454) on xpath=//div[@class='product-action']/button >> nth=2
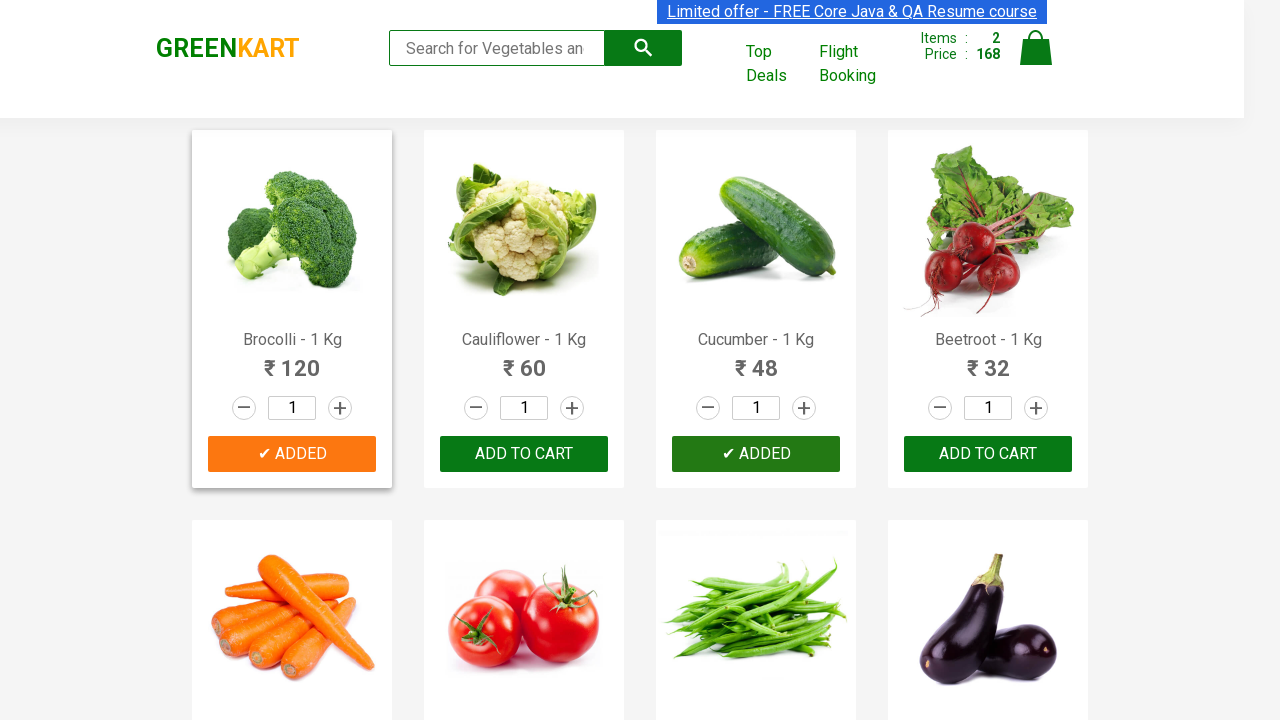

Found product 'Beetroot' in vegetables list
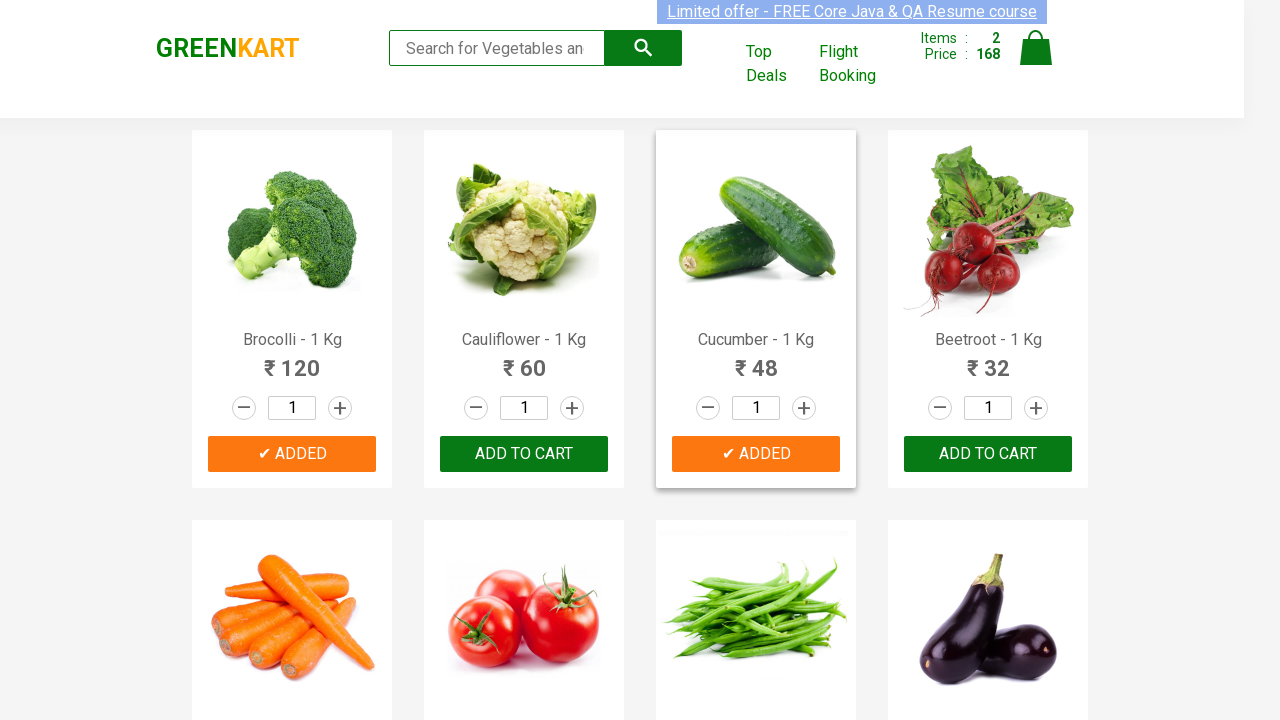

Added 'Beetroot' to shopping cart at (988, 454) on xpath=//div[@class='product-action']/button >> nth=3
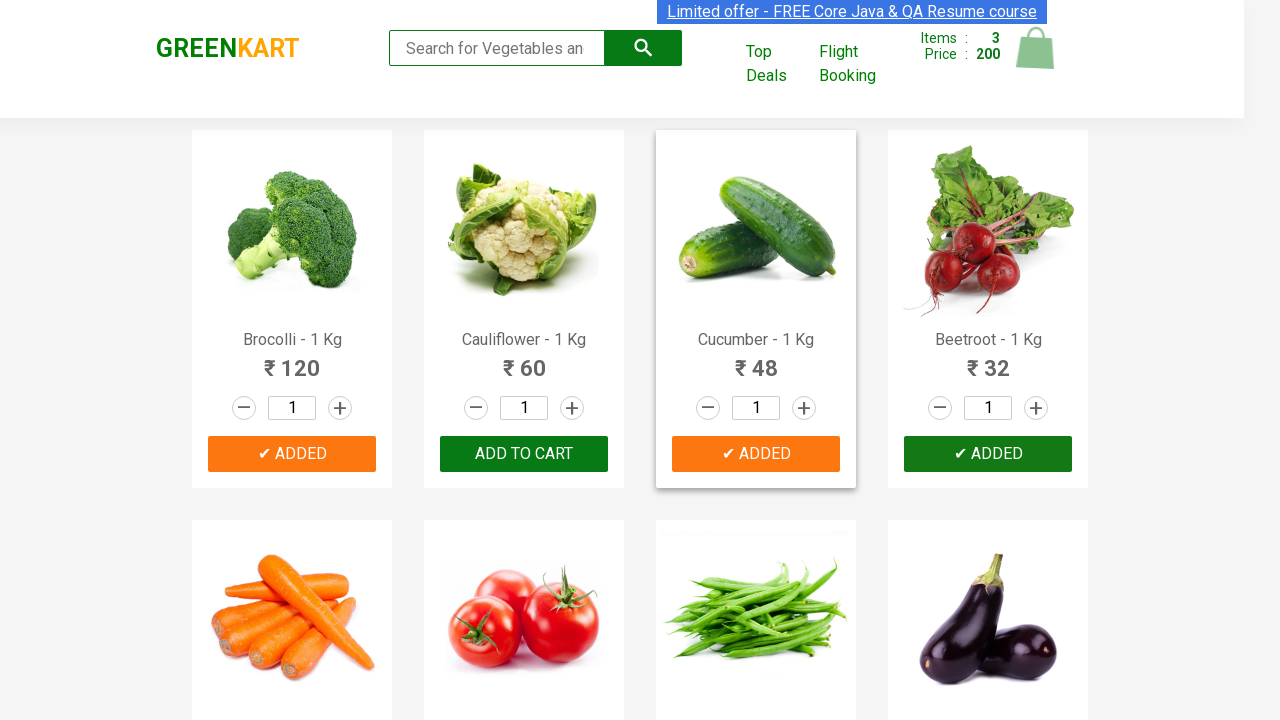

Found product 'Carrot' in vegetables list
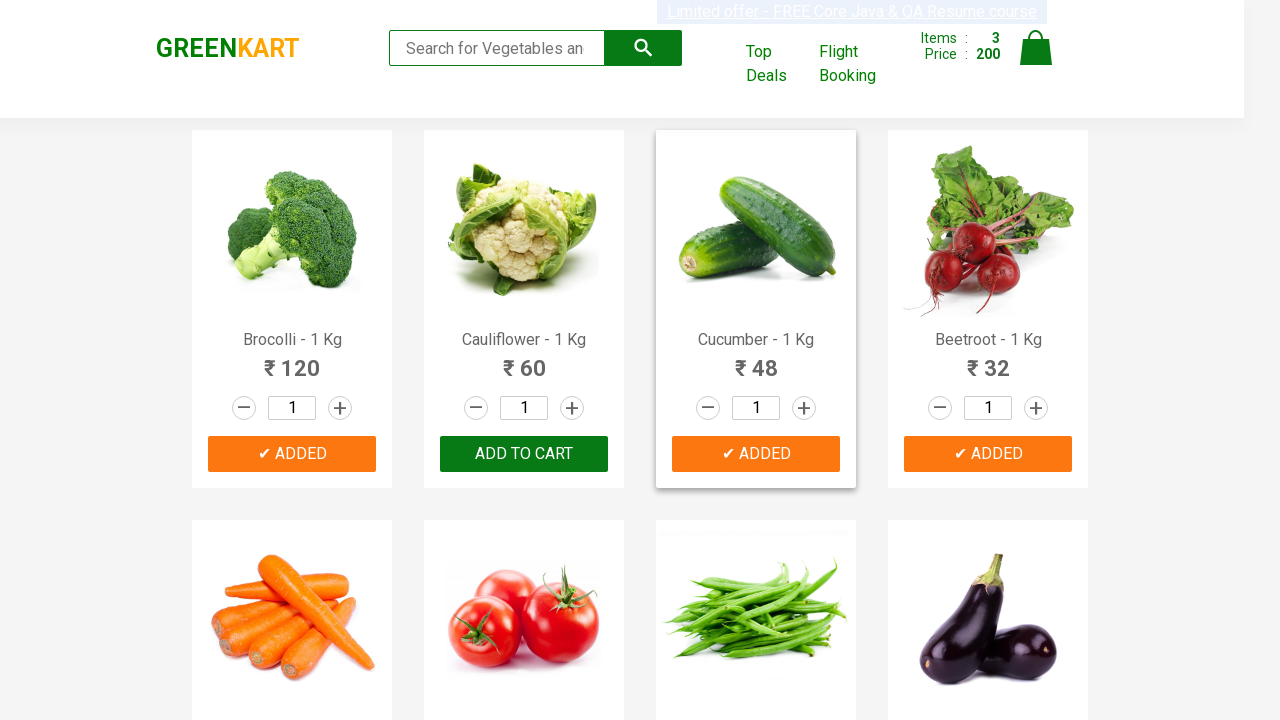

Added 'Carrot' to shopping cart at (292, 360) on xpath=//div[@class='product-action']/button >> nth=4
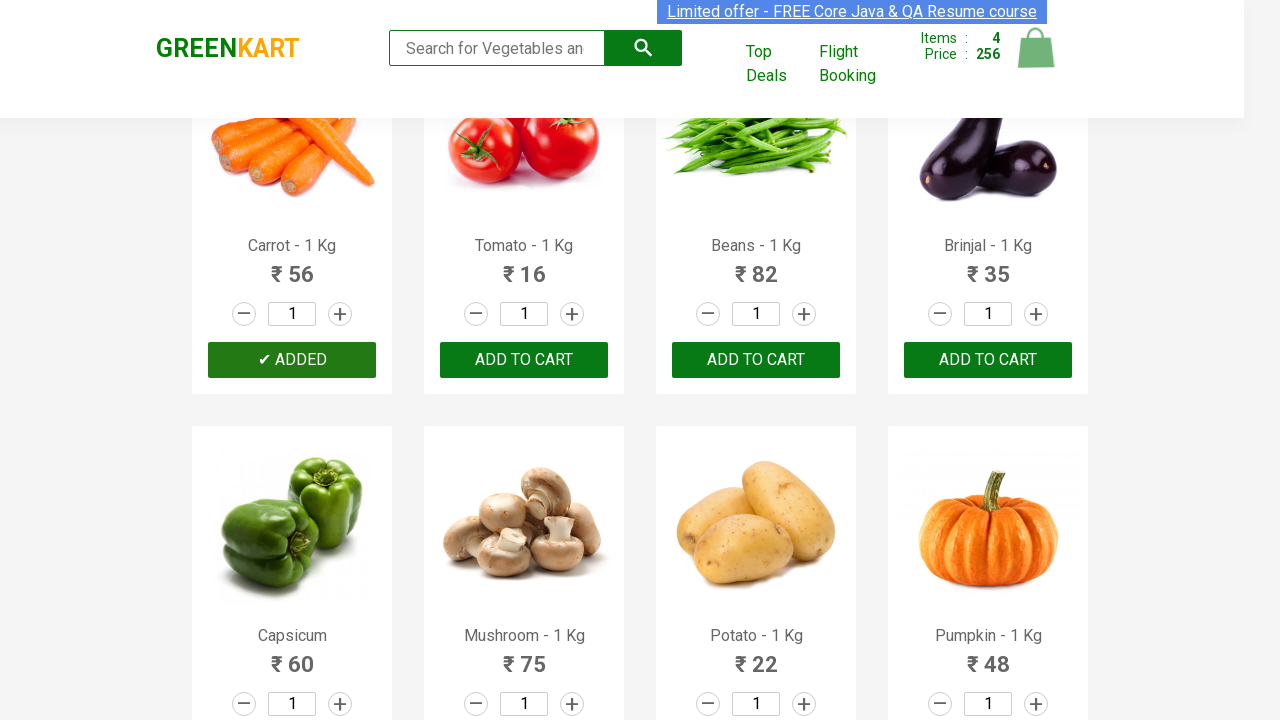

All 4 vegetables successfully added to cart
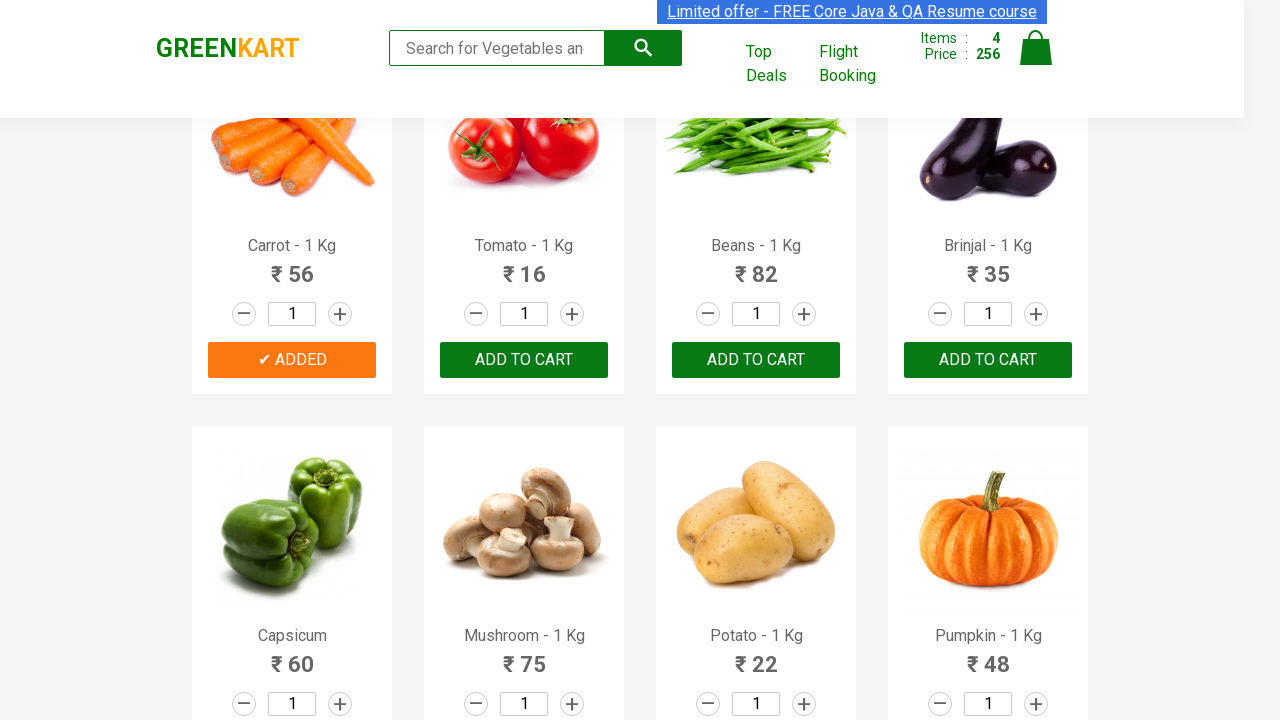

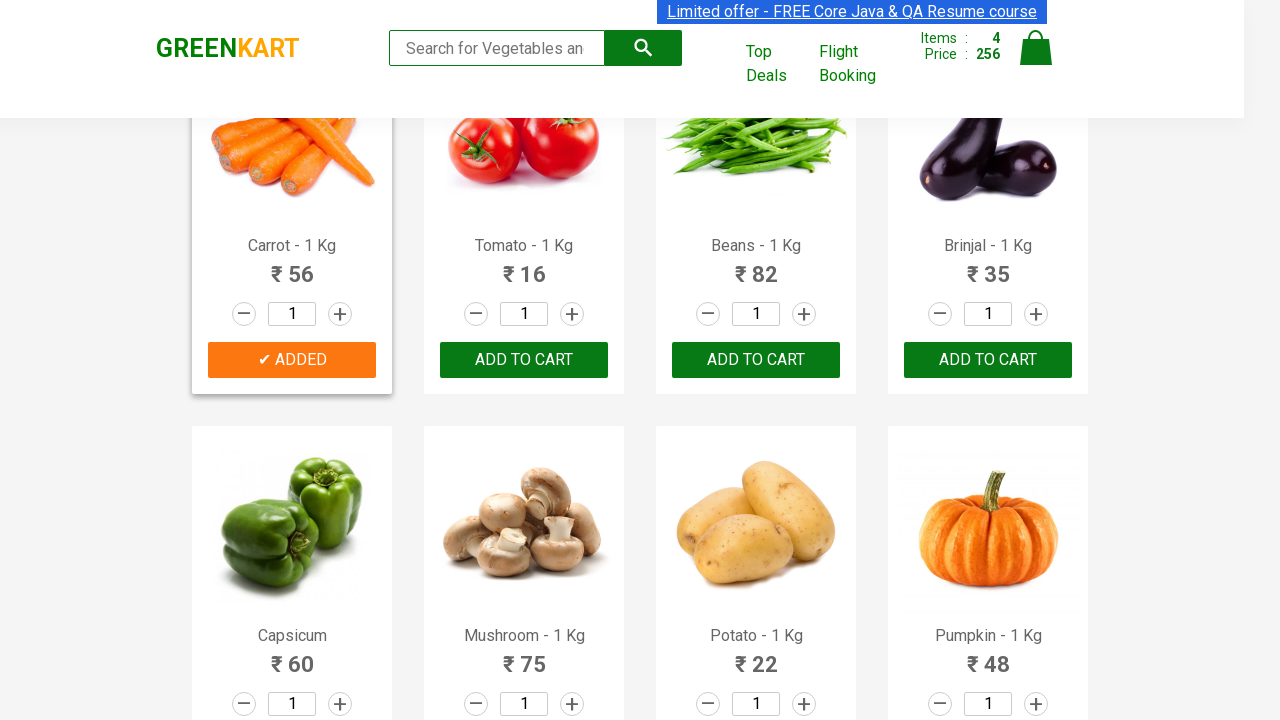